Navigates to Anh Tester website and clicks on the blog link to verify blog page access

Starting URL: https://anhtester.com

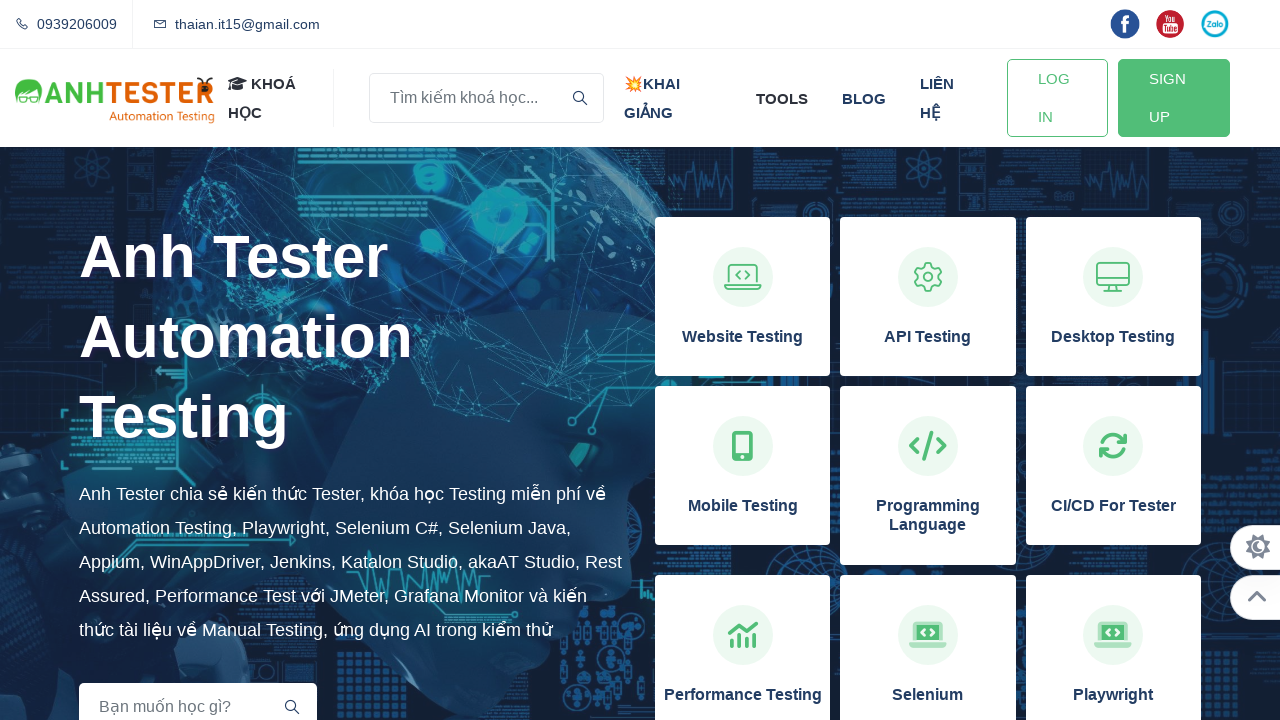

Clicked on blog link at (864, 98) on xpath=//a[normalize-space()='blog']
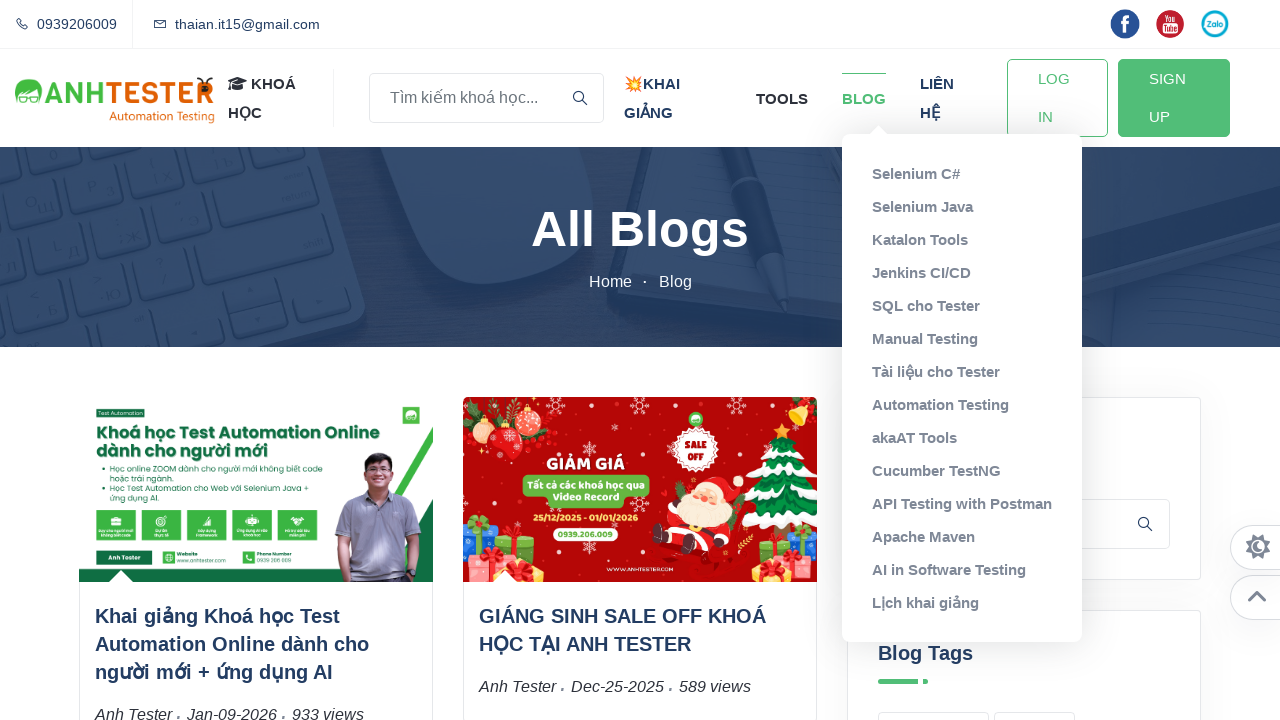

Waited 2 seconds for blog page to load
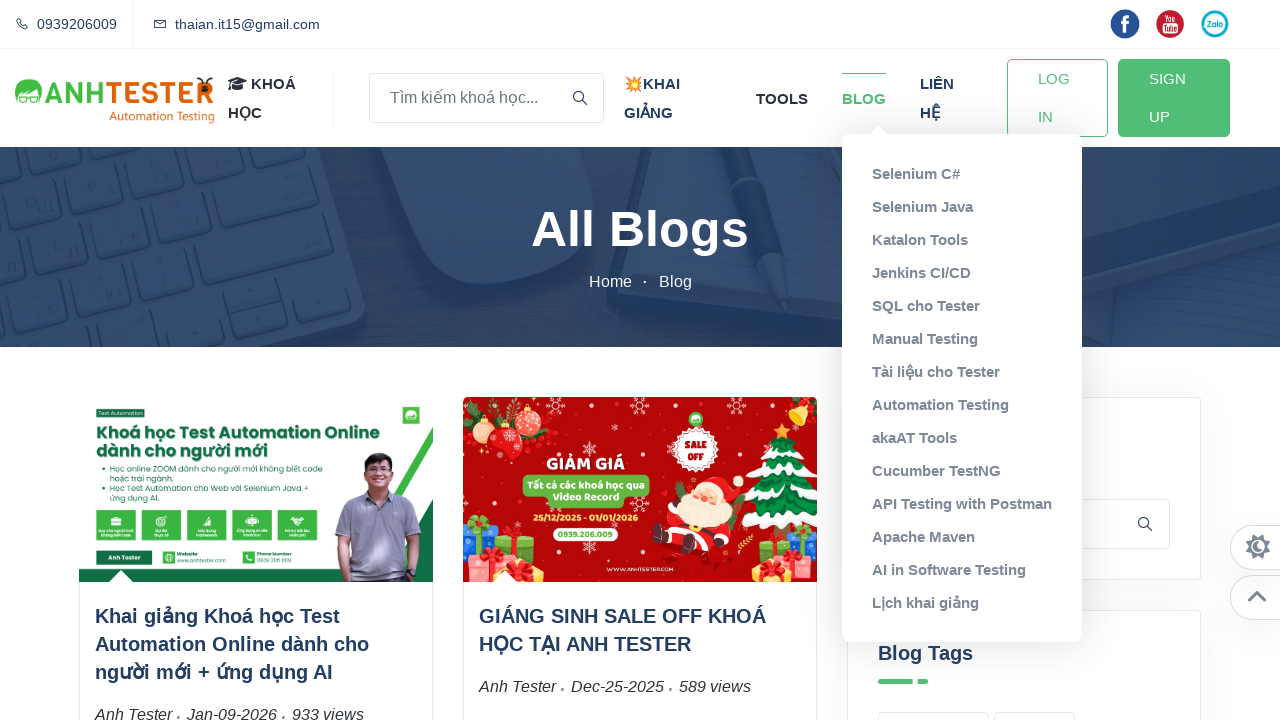

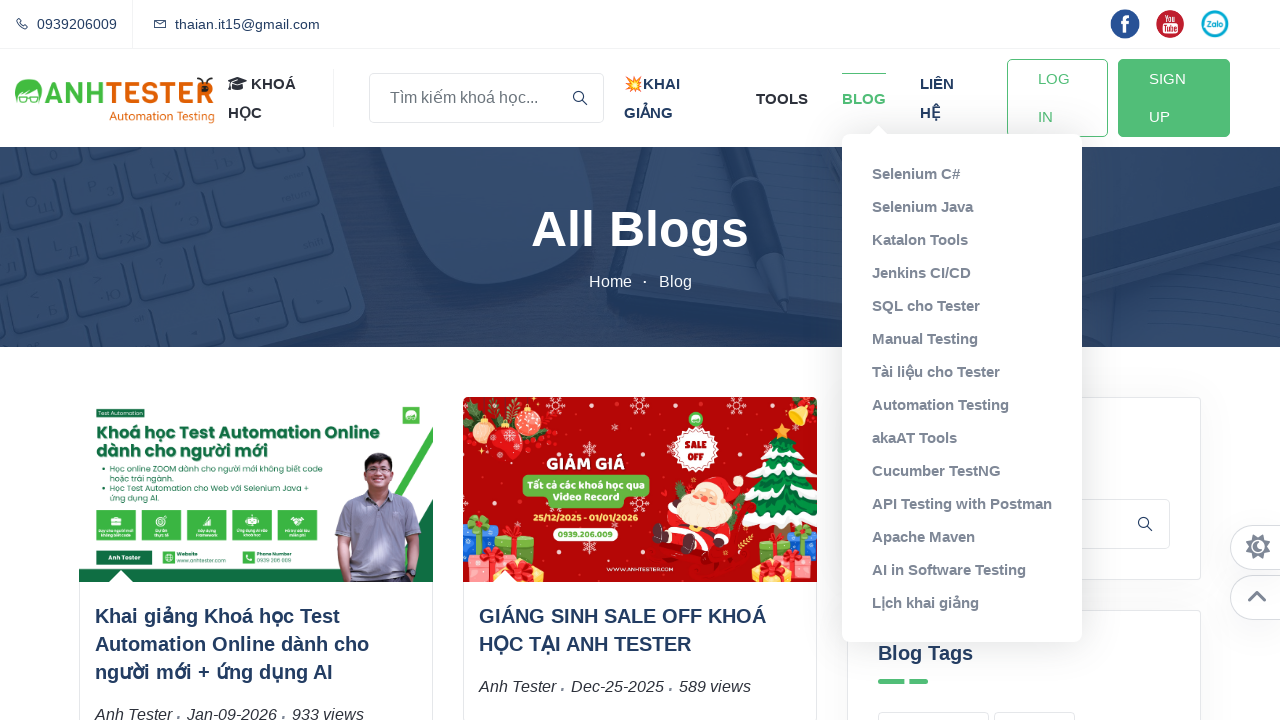